Tests the Redmine guide and localization features by clicking on the help link, switching to Russian localization, and navigating to the Gantt chart documentation page while verifying page content.

Starting URL: https://www.redmine.org

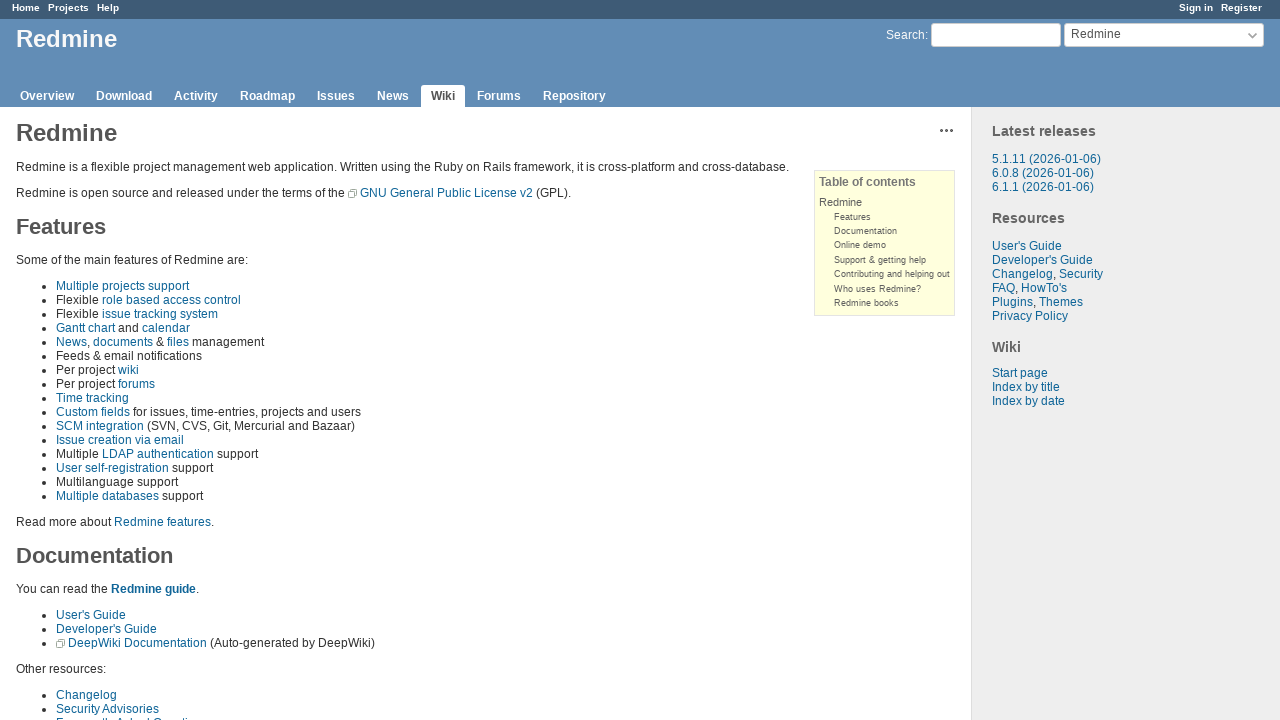

Clicked on the help link at (108, 8) on .help
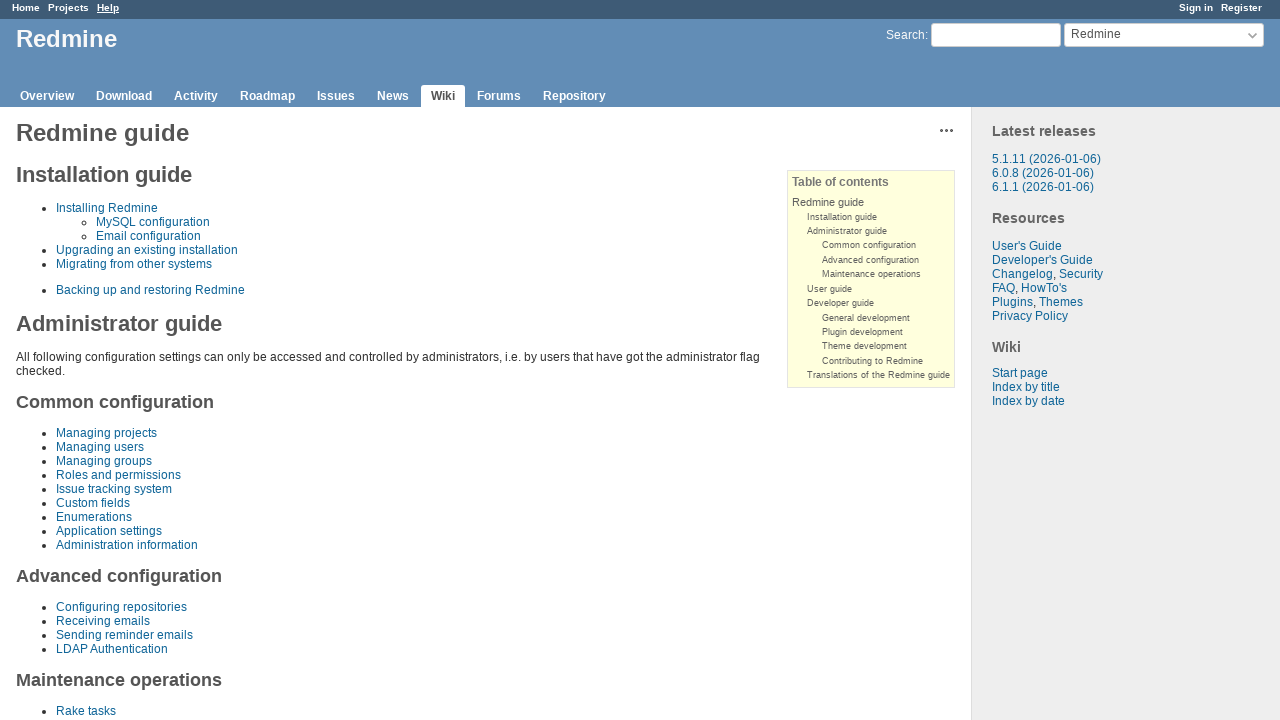

Clicked on Russian language link to switch localization at (78, 539) on xpath=//a[contains(@href,'Rus')]
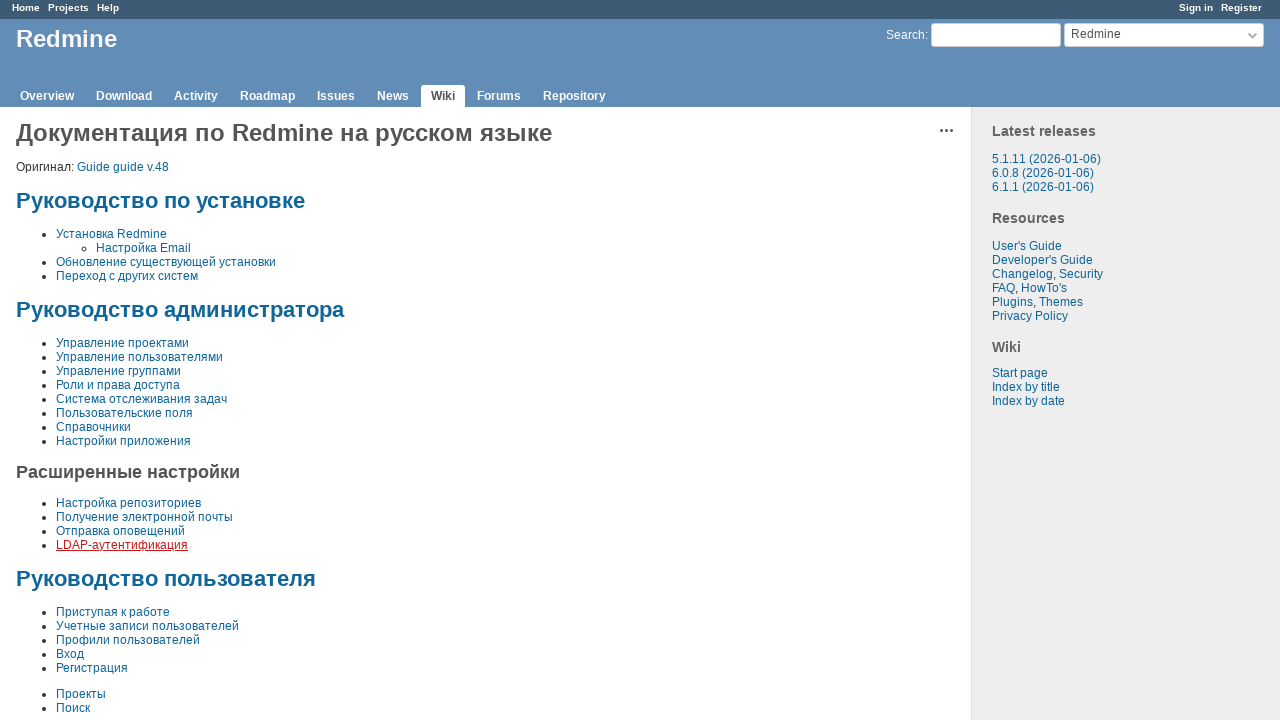

Wiki page heading loaded after language switch
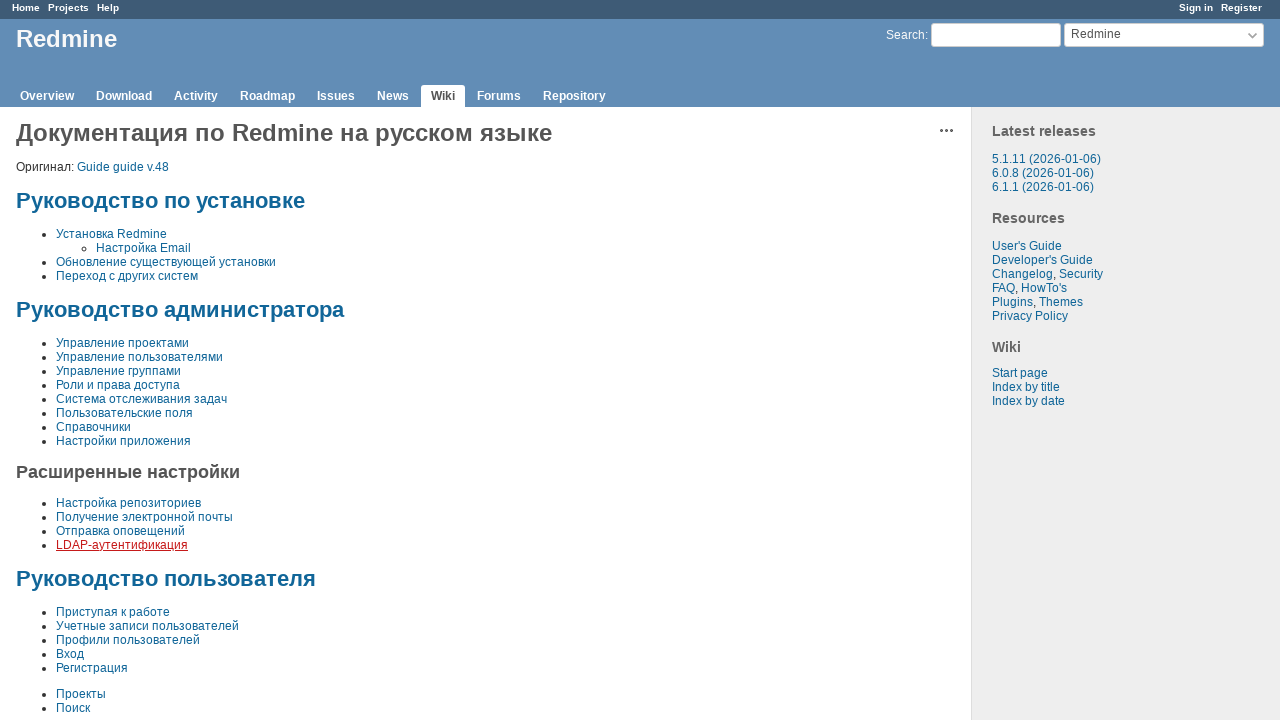

Clicked on Gantt chart documentation link at (106, 431) on xpath=//a[contains(@href,'Gantt')]
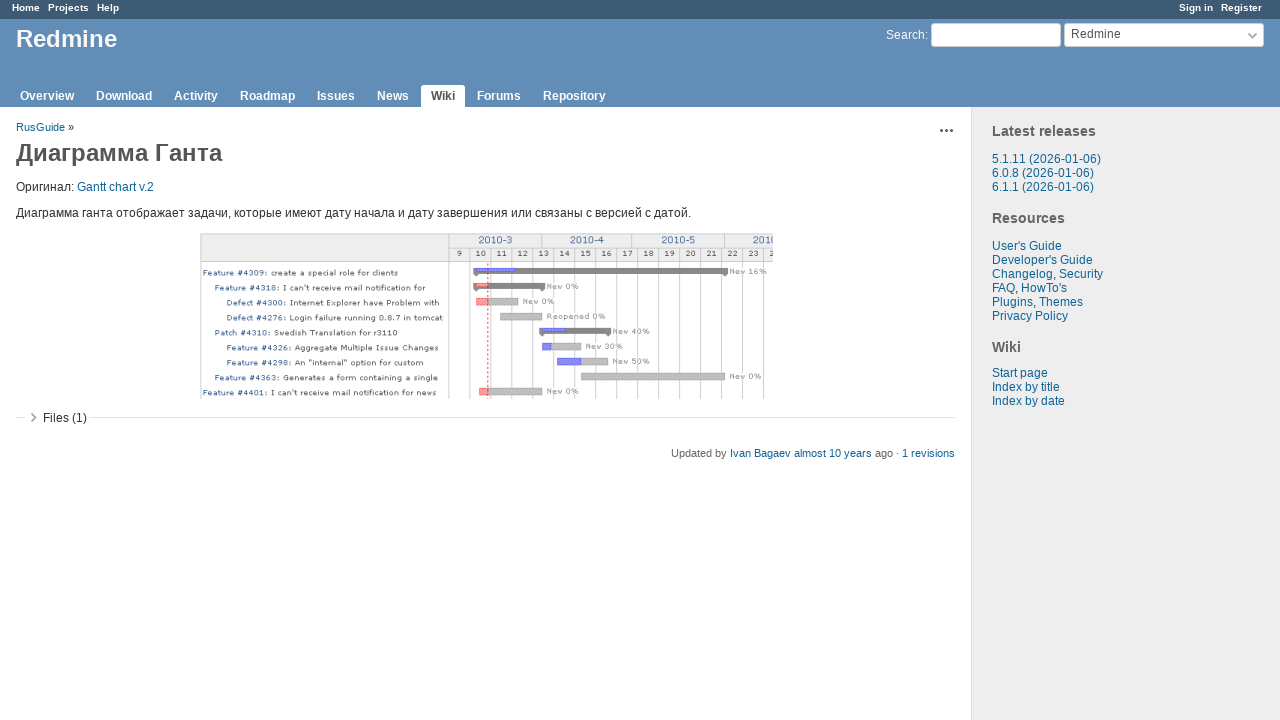

Gantt chart documentation page content loaded
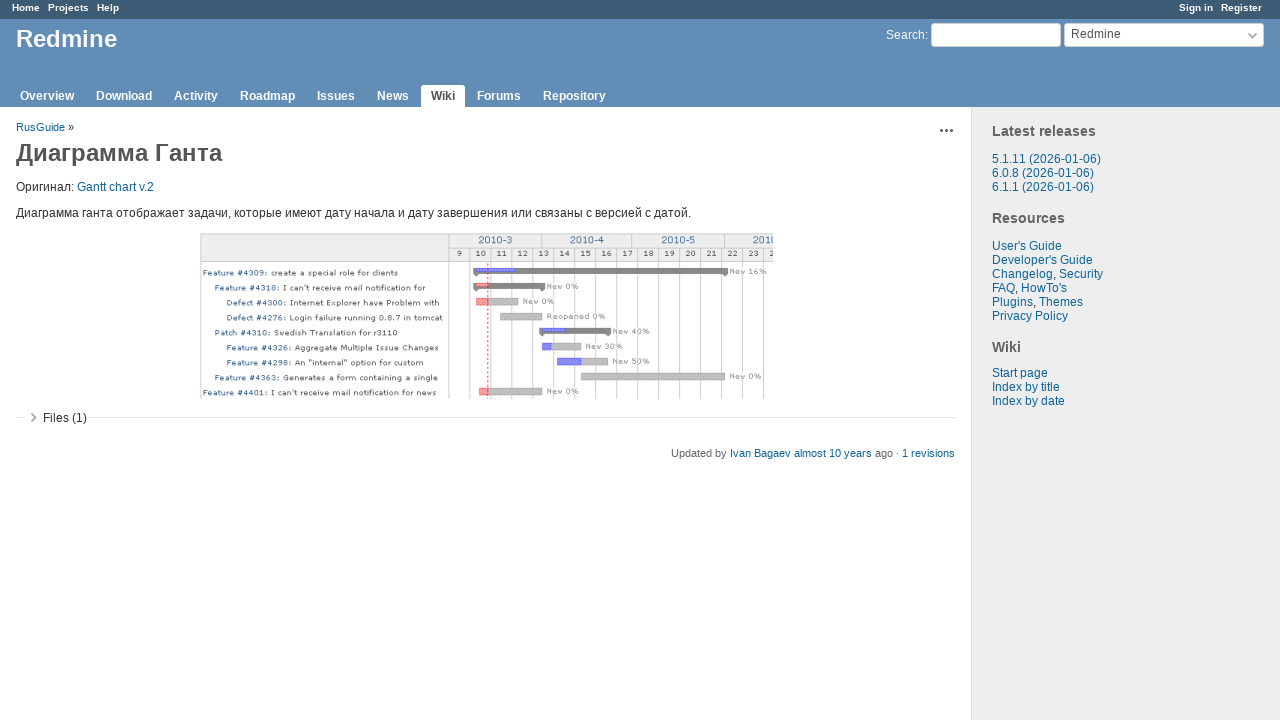

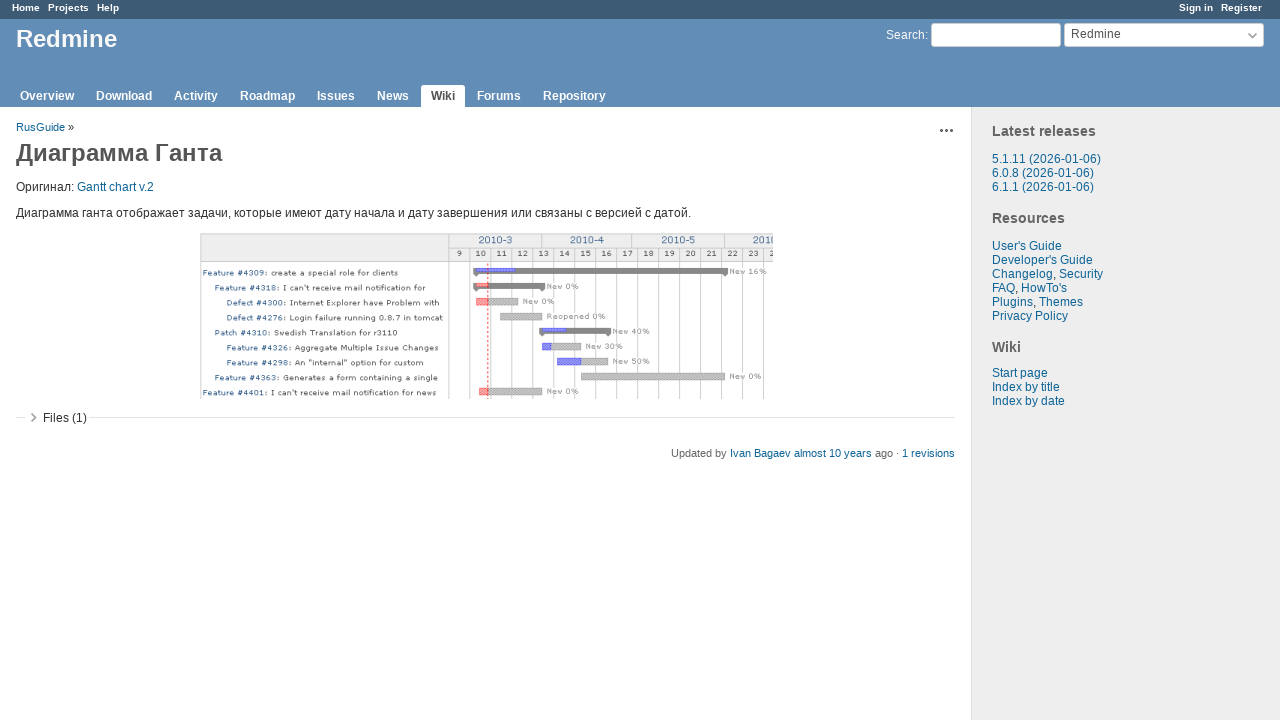